Tests that a readonly text input exists and can be clicked but content cannot be cleared

Starting URL: https://www.selenium.dev/selenium/web/web-form.html

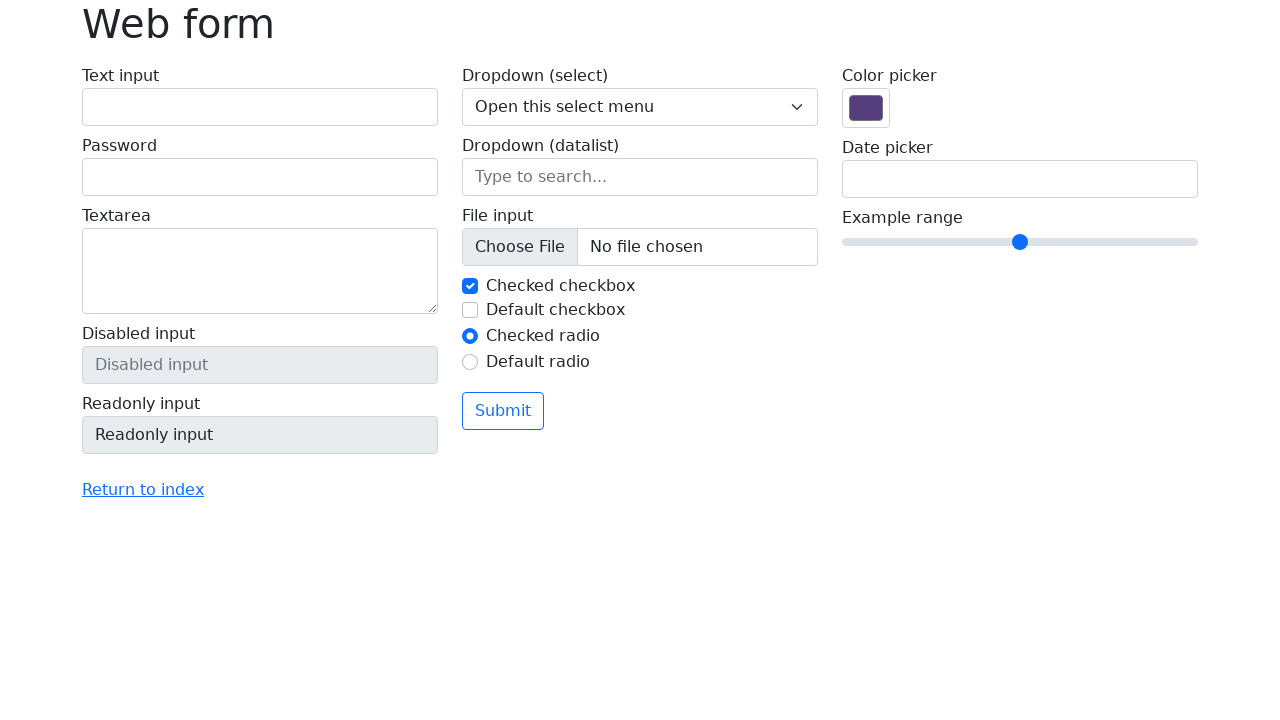

Clicked on readonly text input field at (260, 435) on input[name='my-readonly']
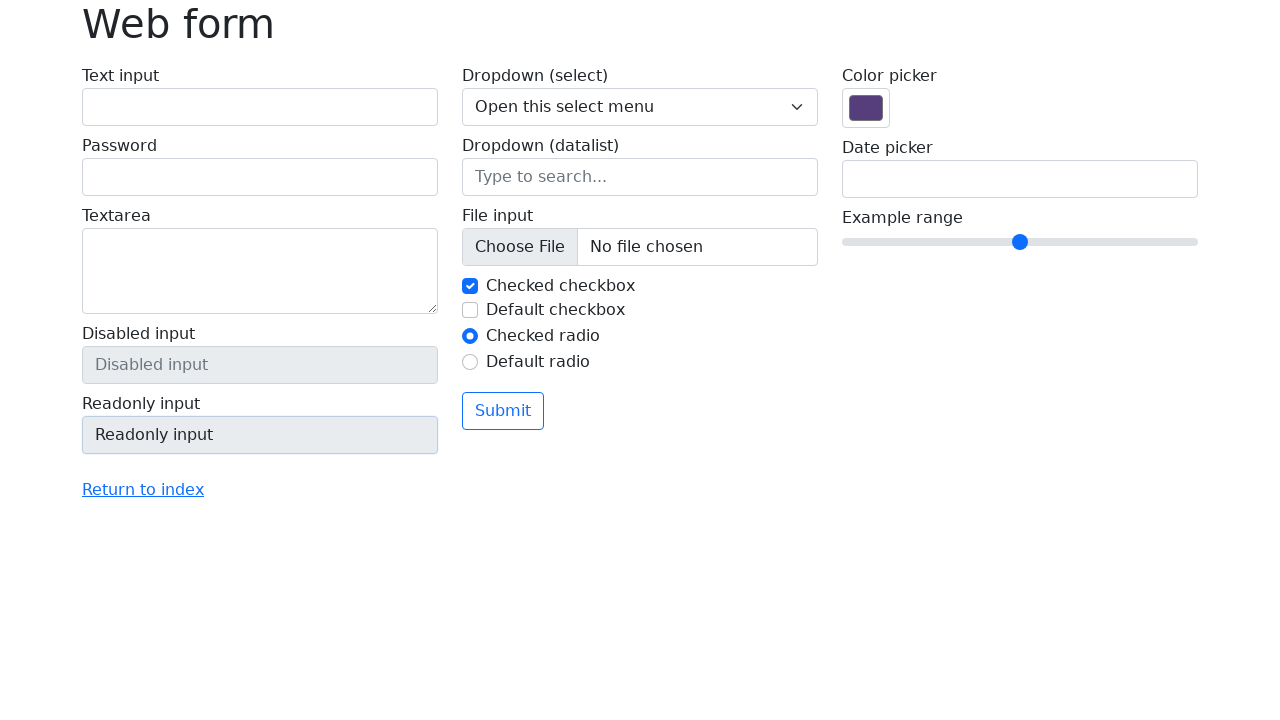

Located readonly text input element
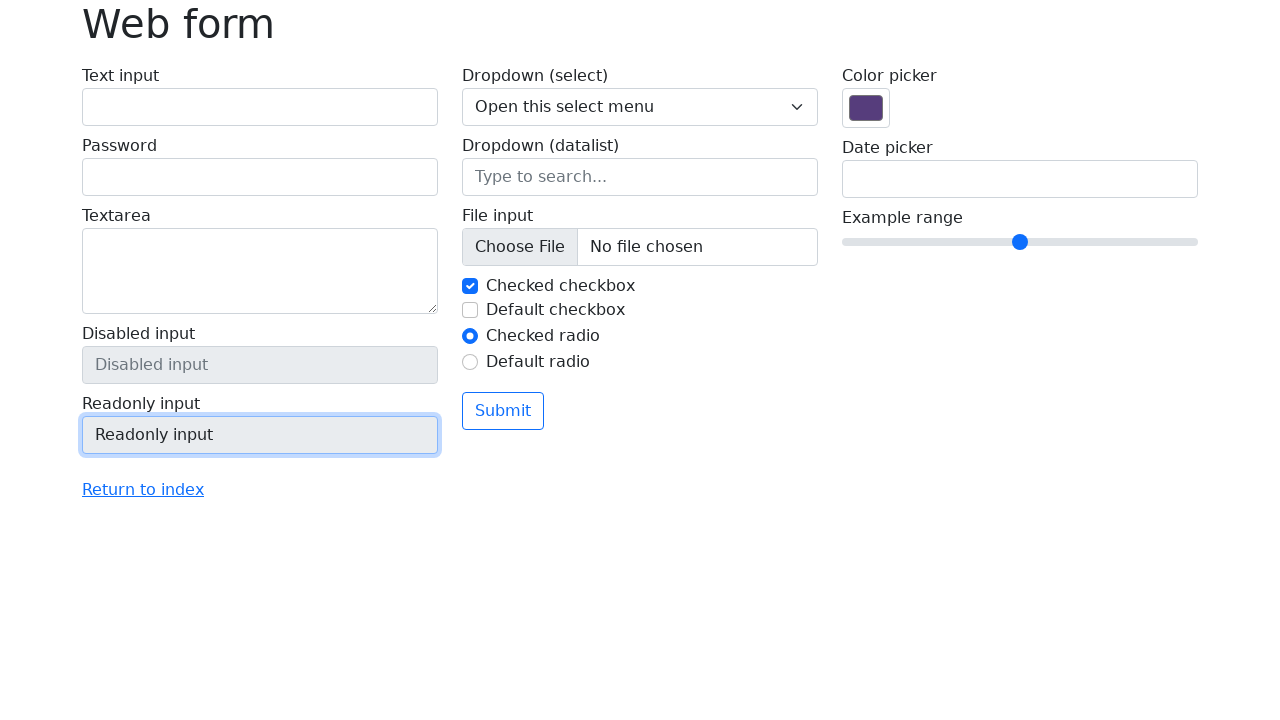

Verified readonly attribute is present on input field
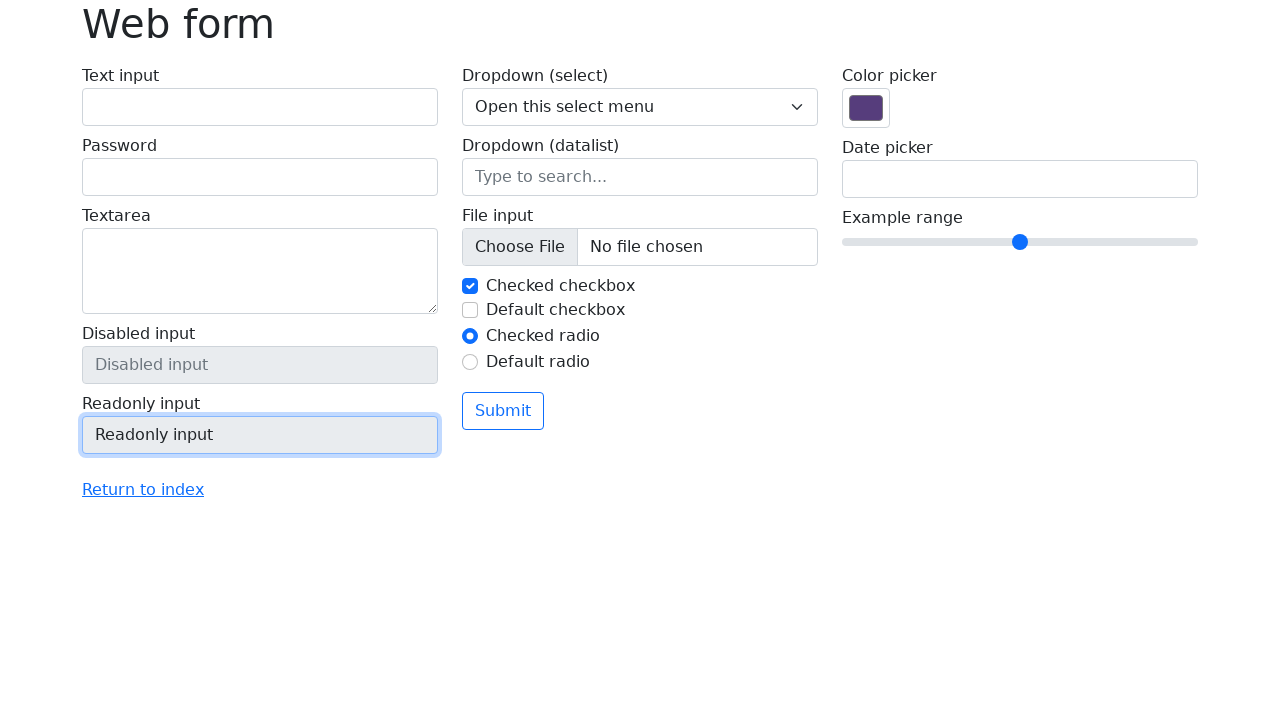

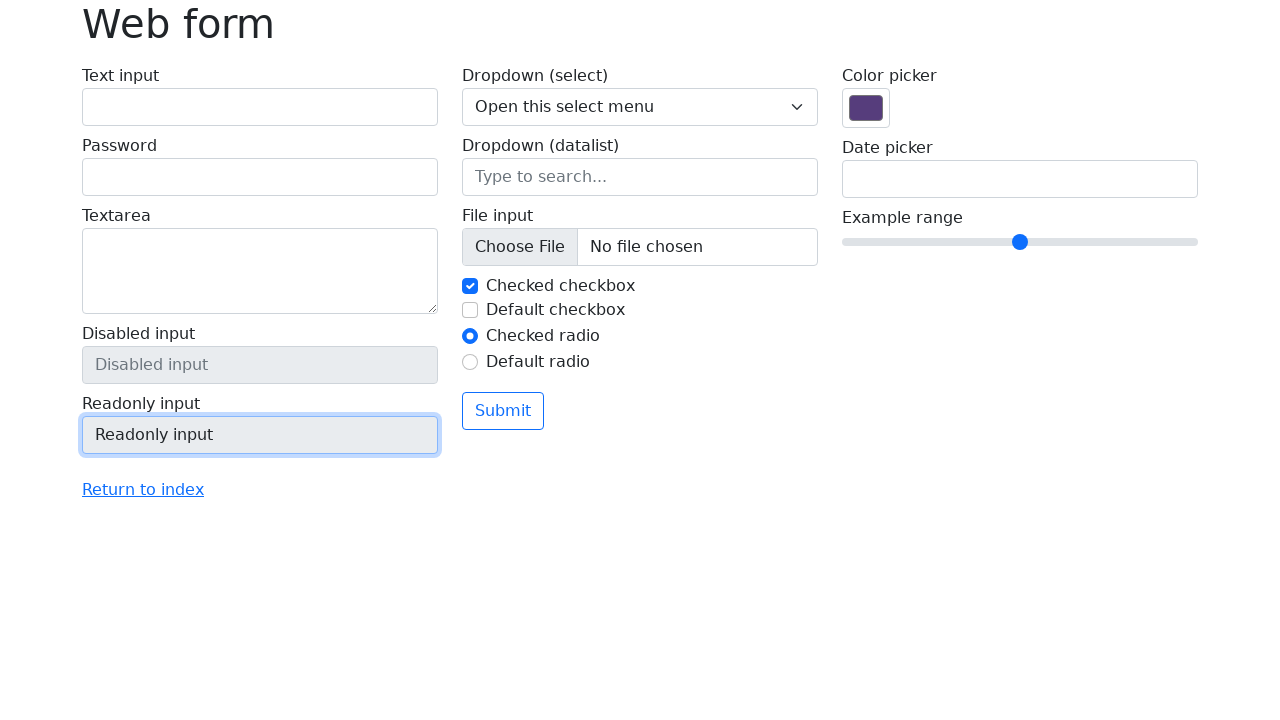